Tests drag and drop functionality by navigating to the drag and drop page and dragging column A to column B

Starting URL: http://the-internet.herokuapp.com

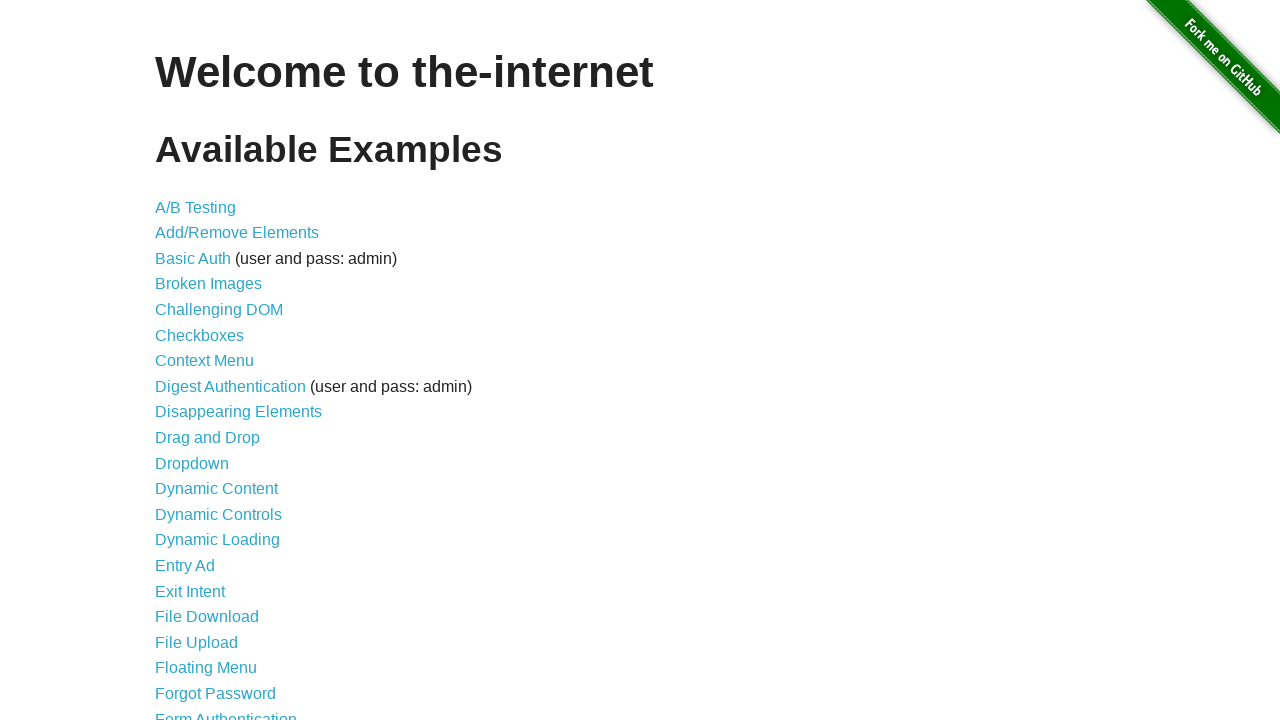

Waited for welcome text to load
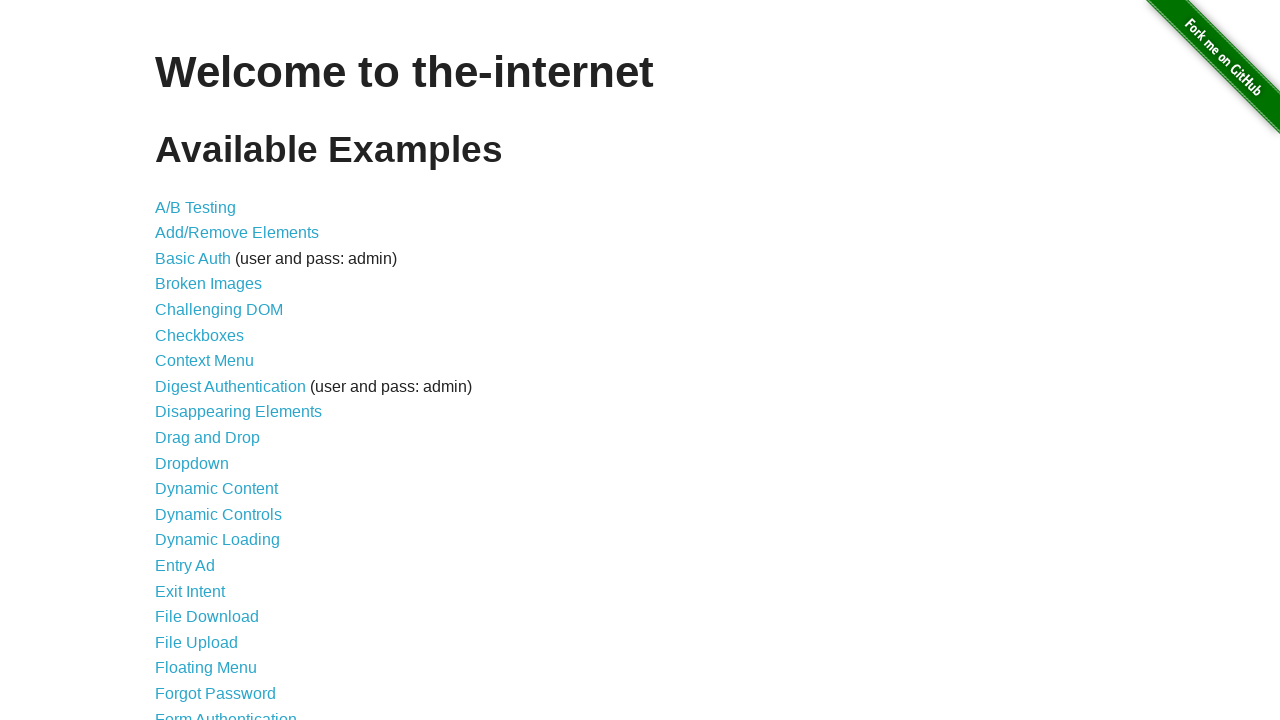

Clicked on Drag and Drop link at (208, 438) on #content li:nth-child(10) a
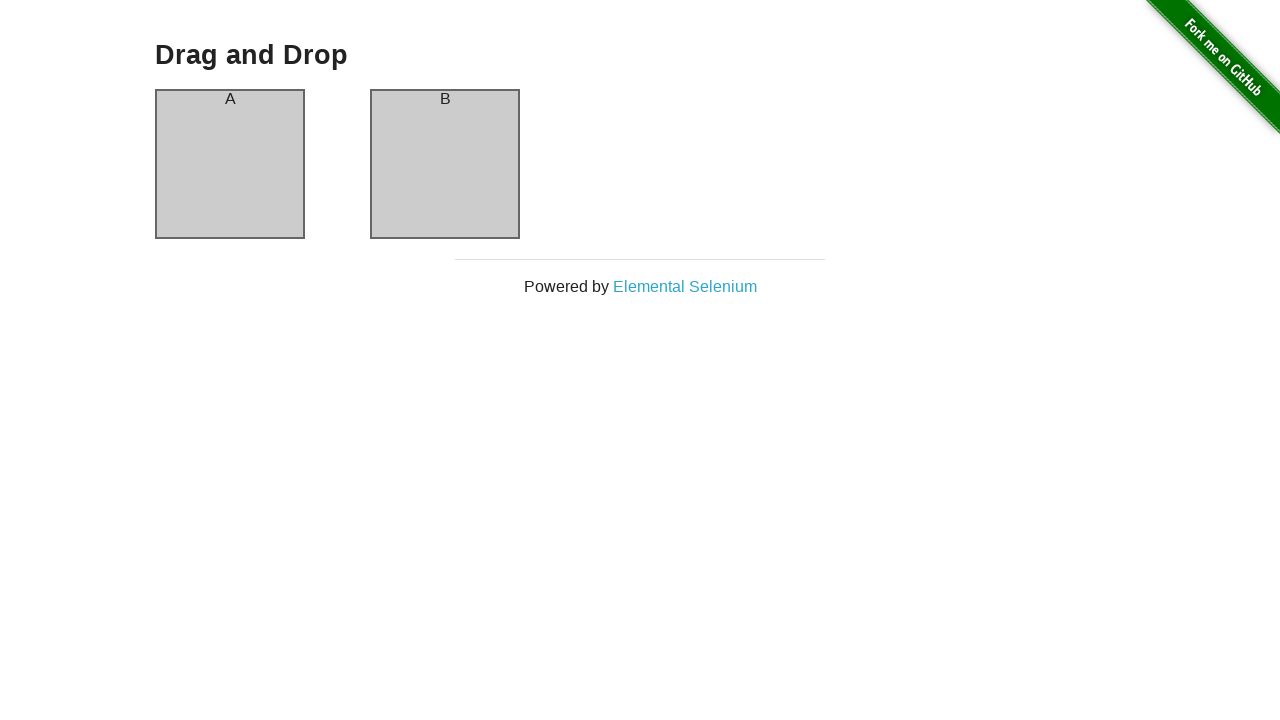

Drag and drop page loaded with column A visible
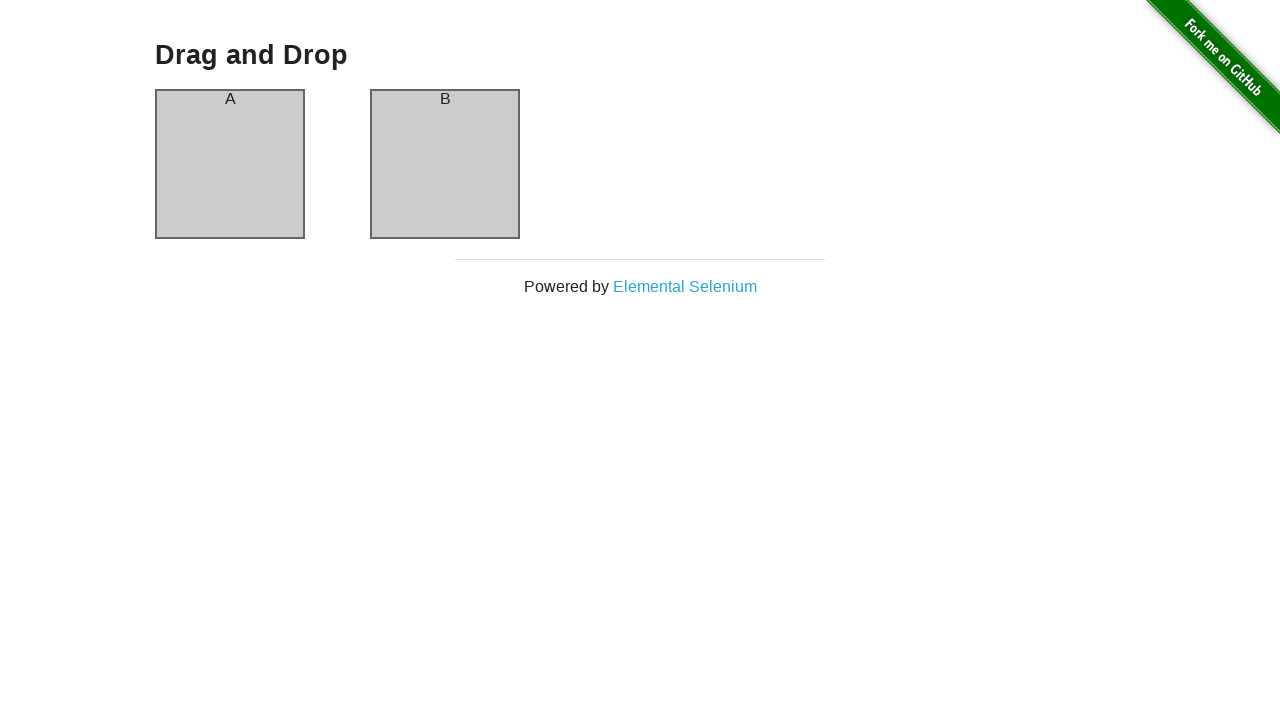

Verified column A contains text 'A'
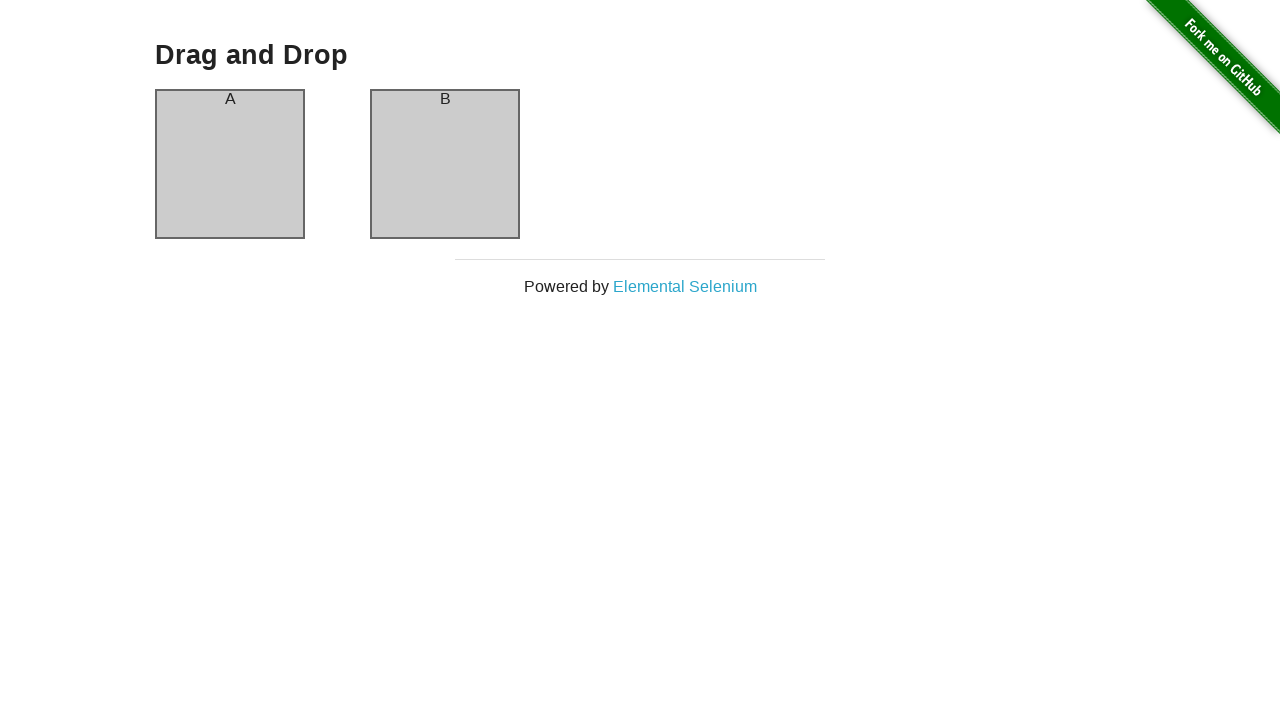

Dragged column A to column B at (445, 164)
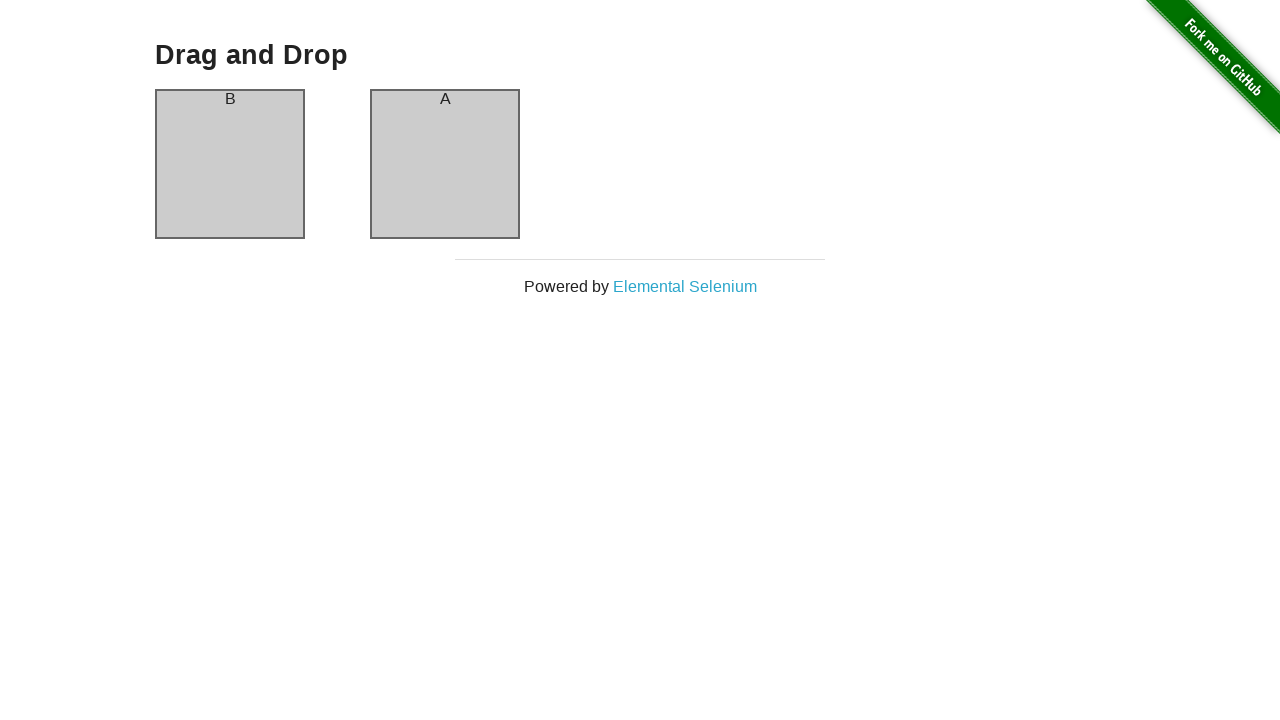

Verified column A now contains text 'B' after drag and drop
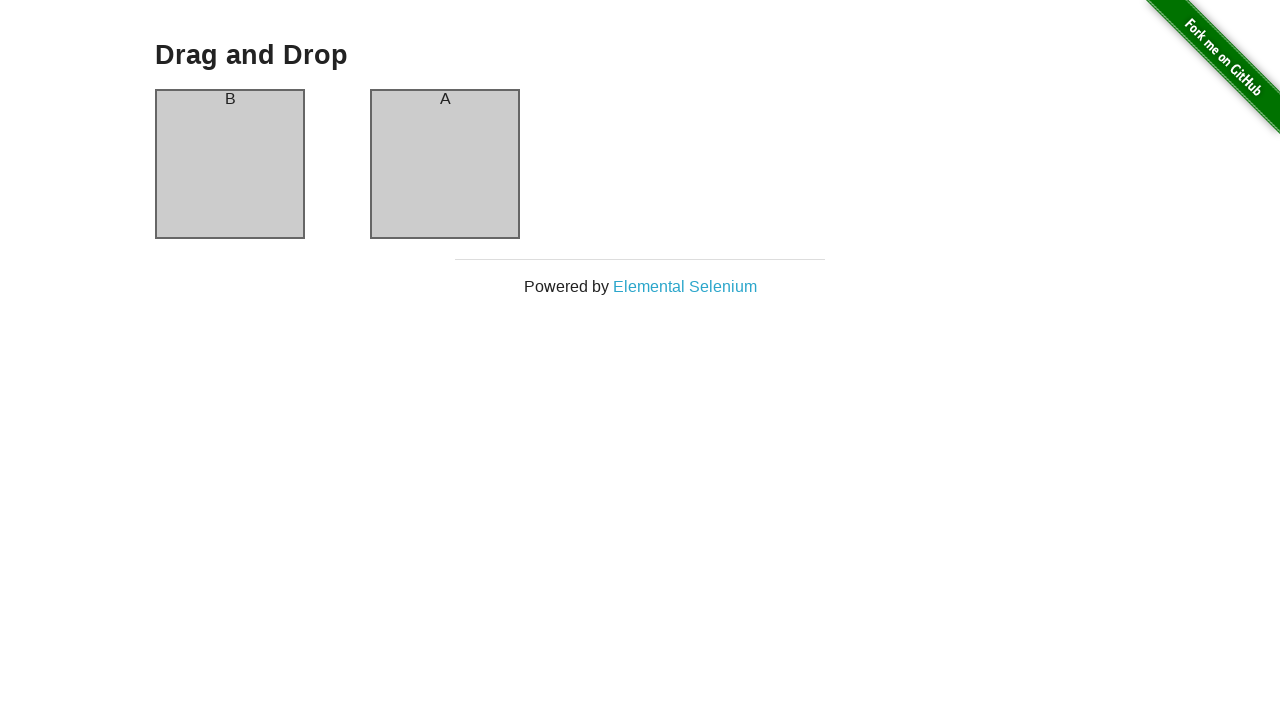

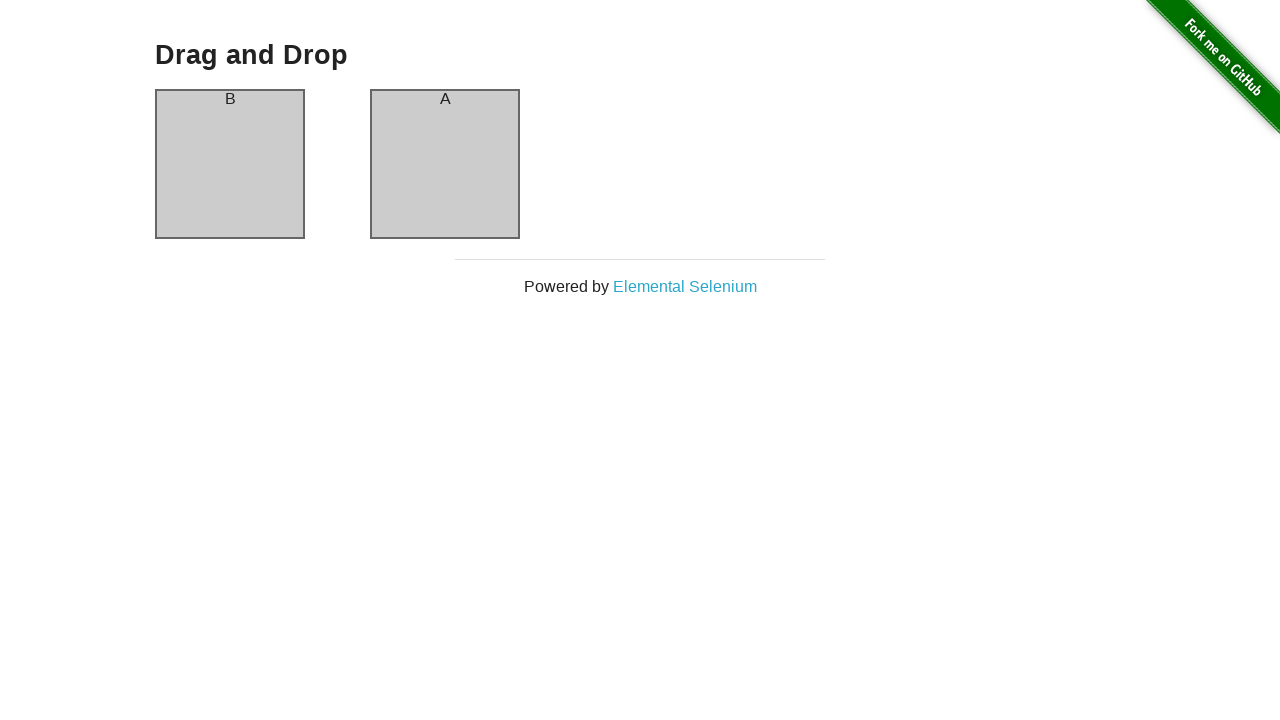